Tests the Apple website navigation by clicking on the shopping bag icon and verifying the Sign In link is visible and clickable.

Starting URL: https://www.apple.com/

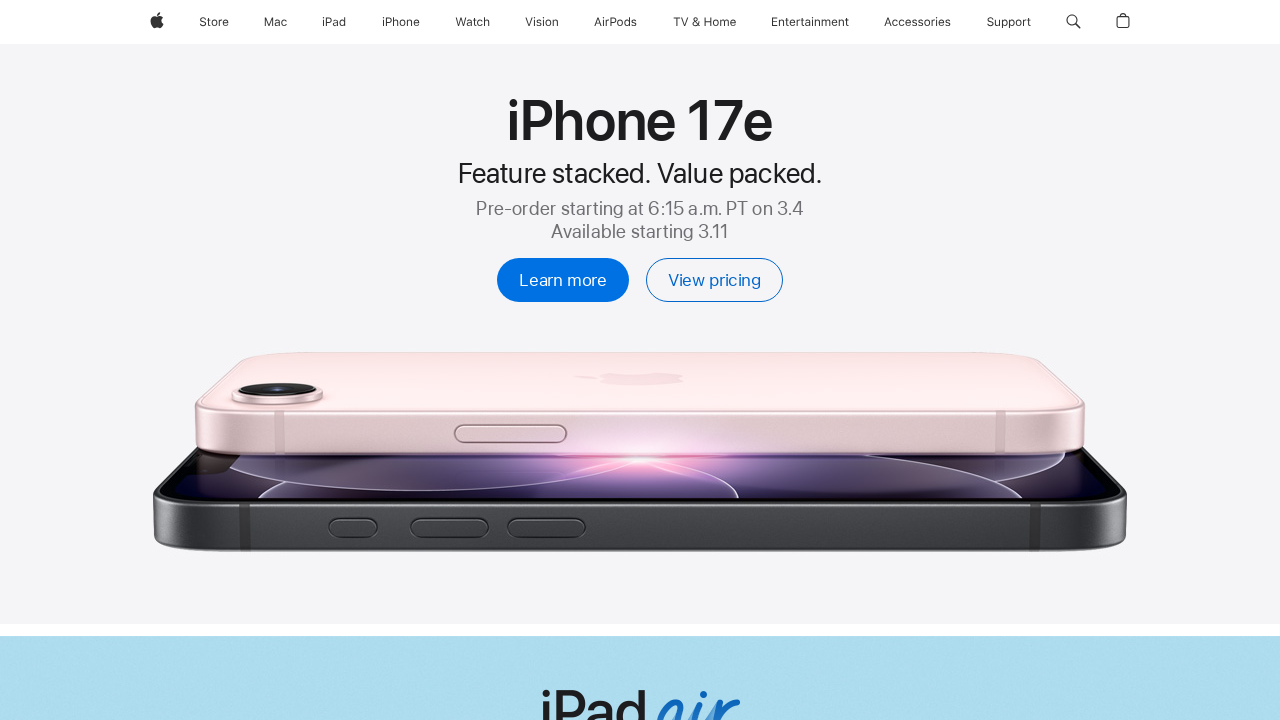

Clicked on the shopping bag icon in the navigation at (1123, 22) on #globalnav-menubutton-link-bag
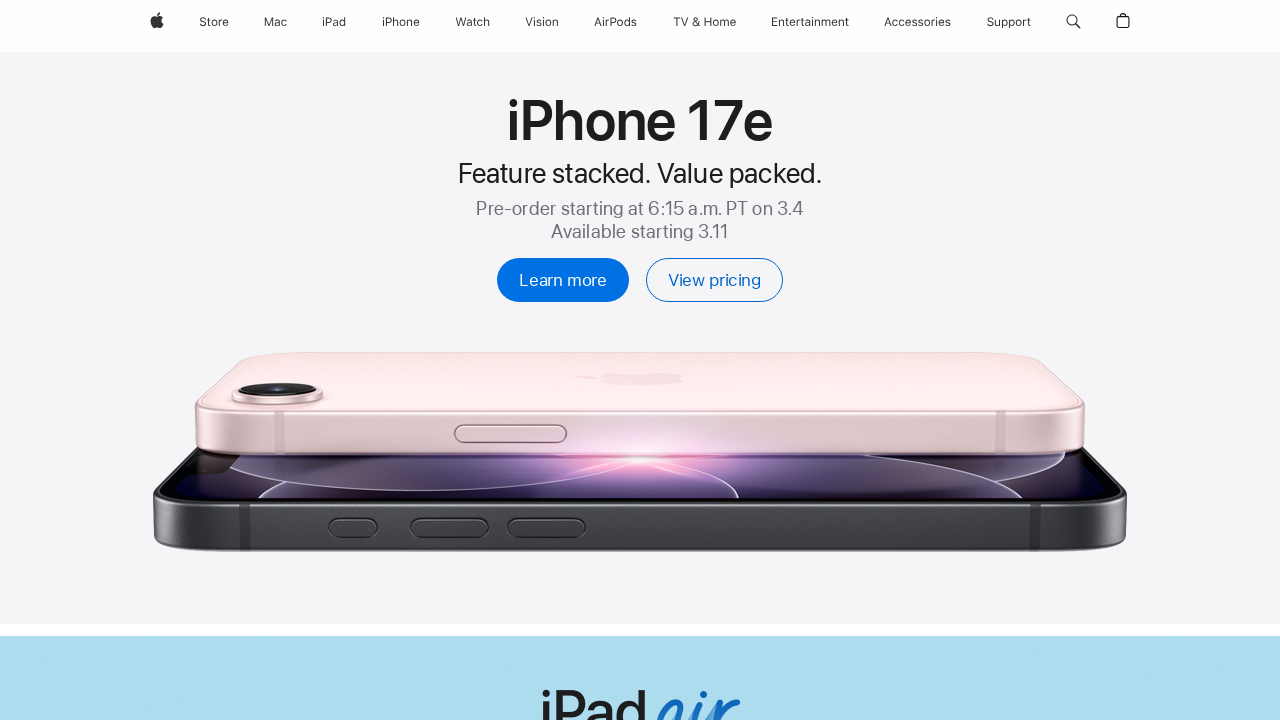

Waited for Sign In link to appear
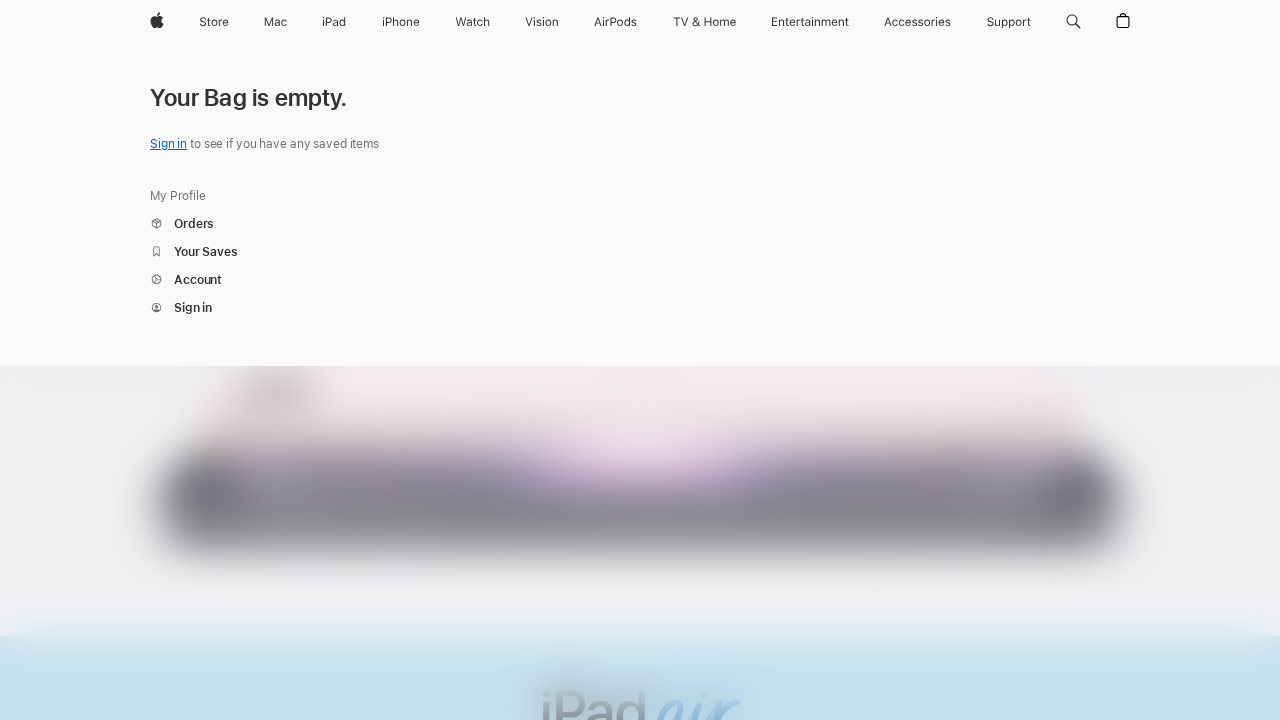

Verified Sign In link is visible
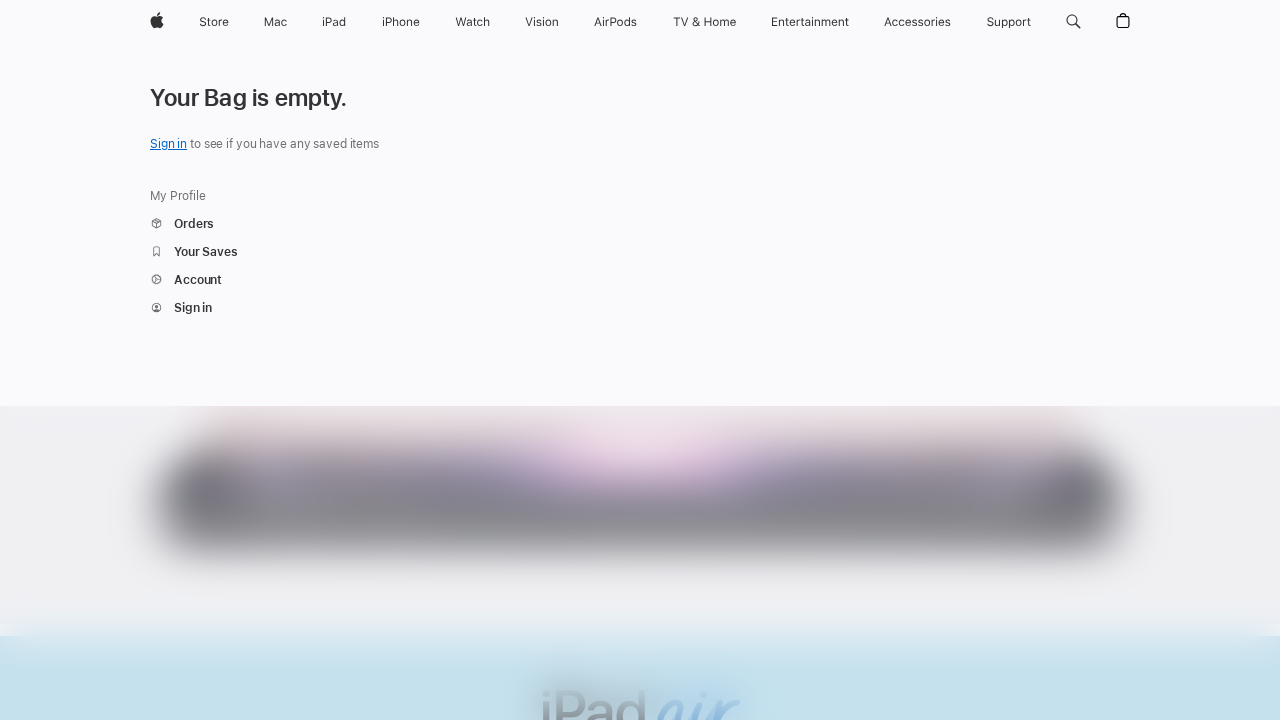

Clicked on the Sign In link at (182, 308) on a[data-analytics-title='signIn']
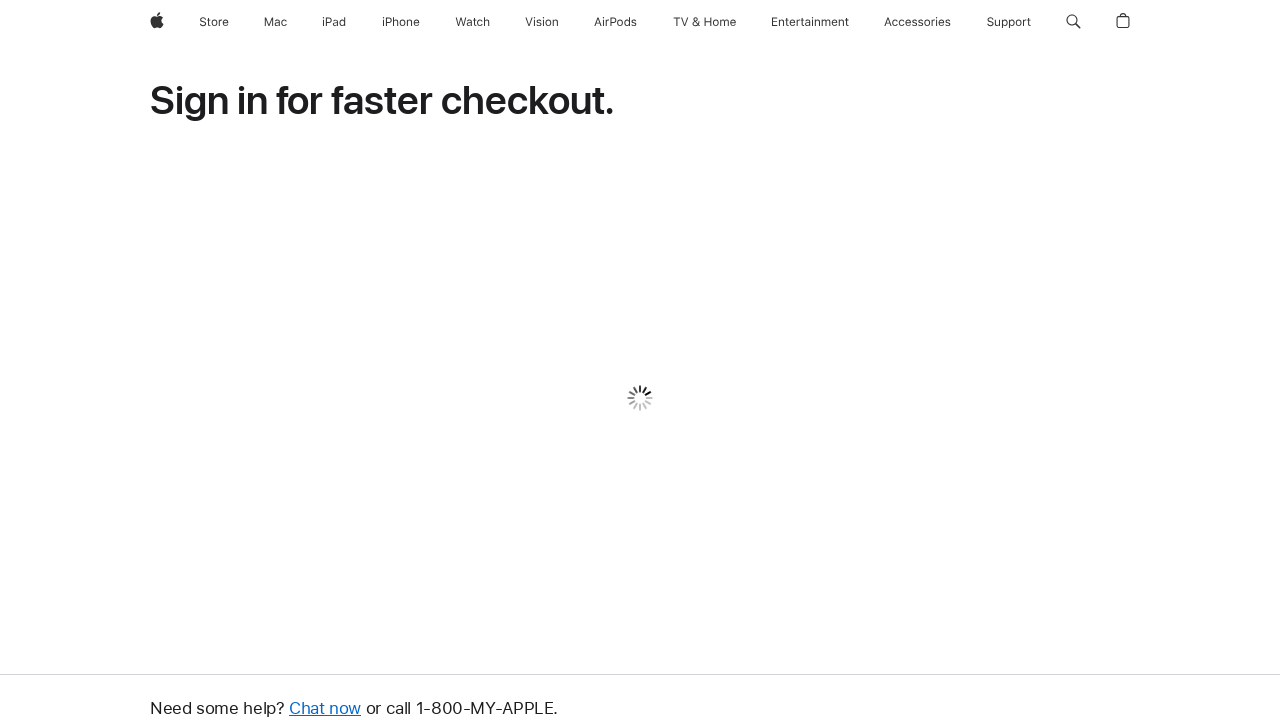

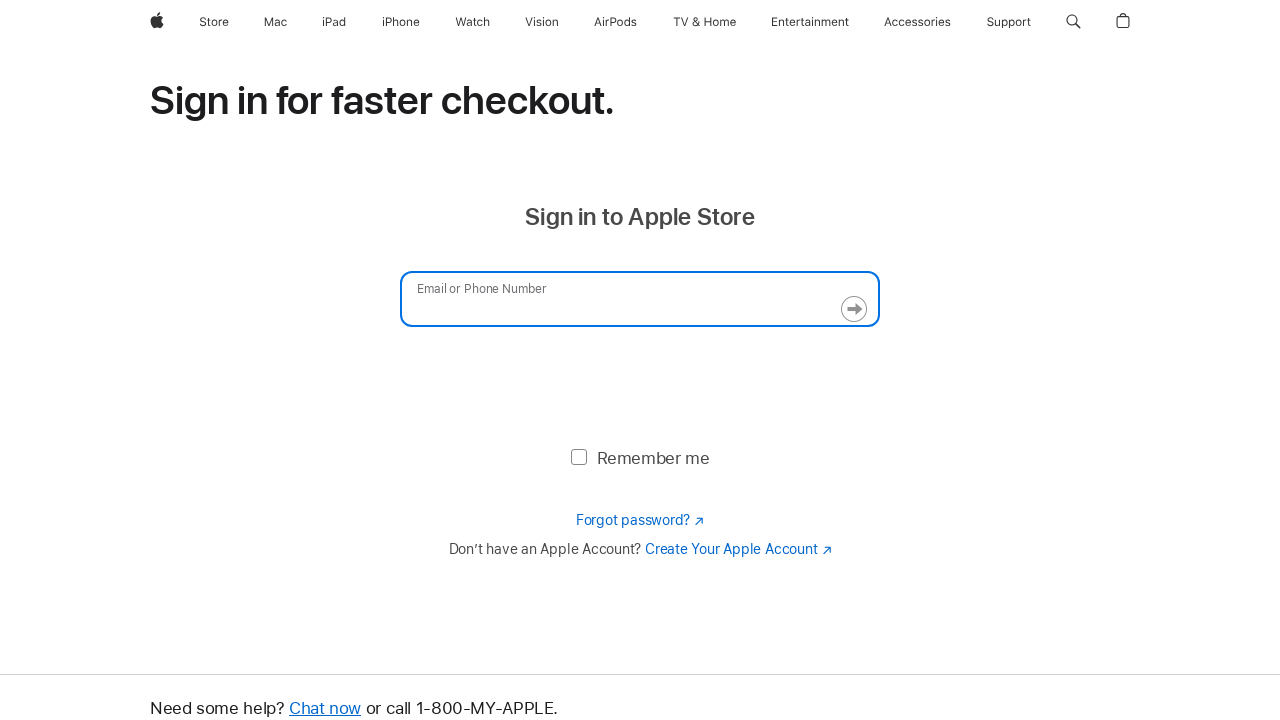